Tests different types of button interactions including double-click, right-click, and regular click on a demo page

Starting URL: https://demoqa.com/buttons

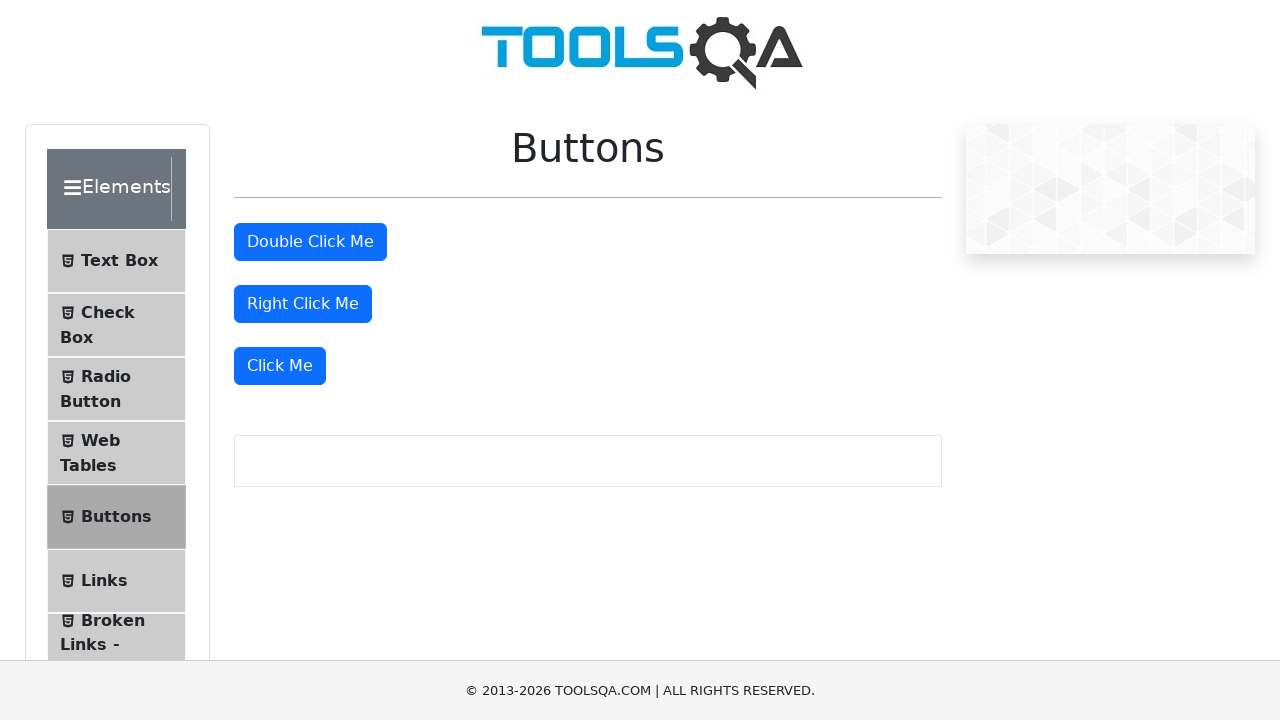

Scrolled to the double-click button
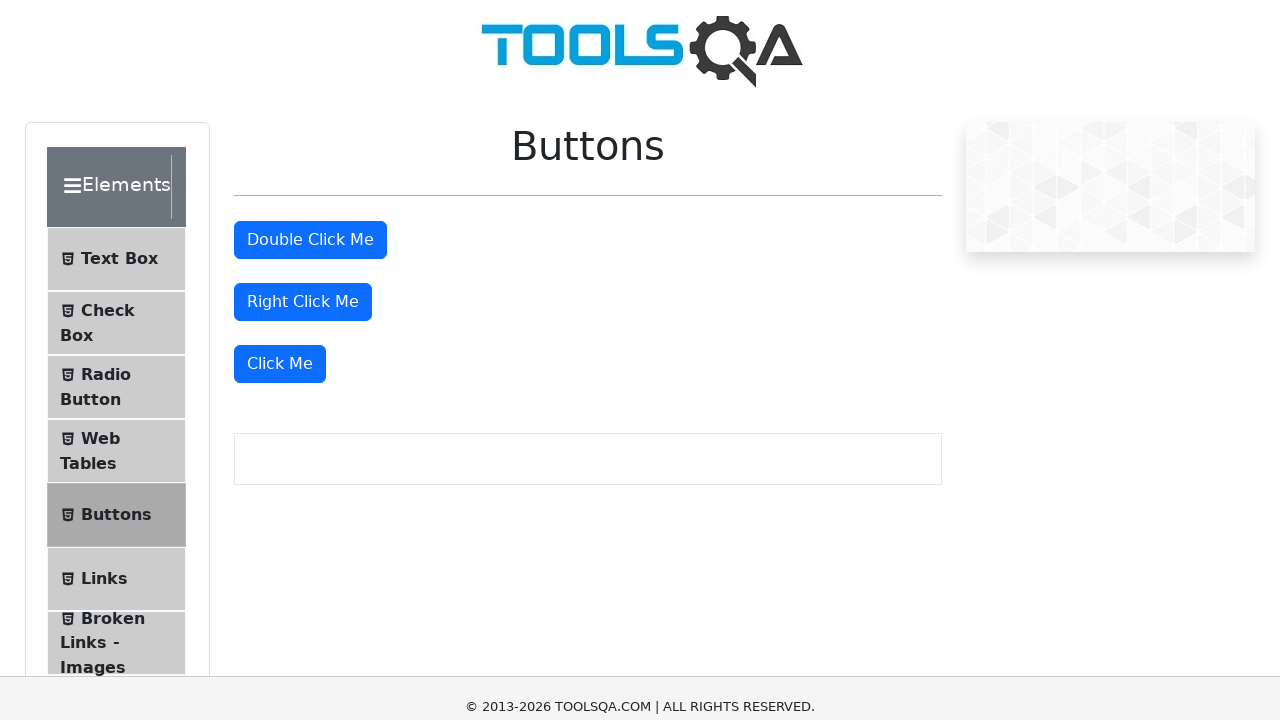

Double-clicked the double-click button at (310, 19) on #doubleClickBtn
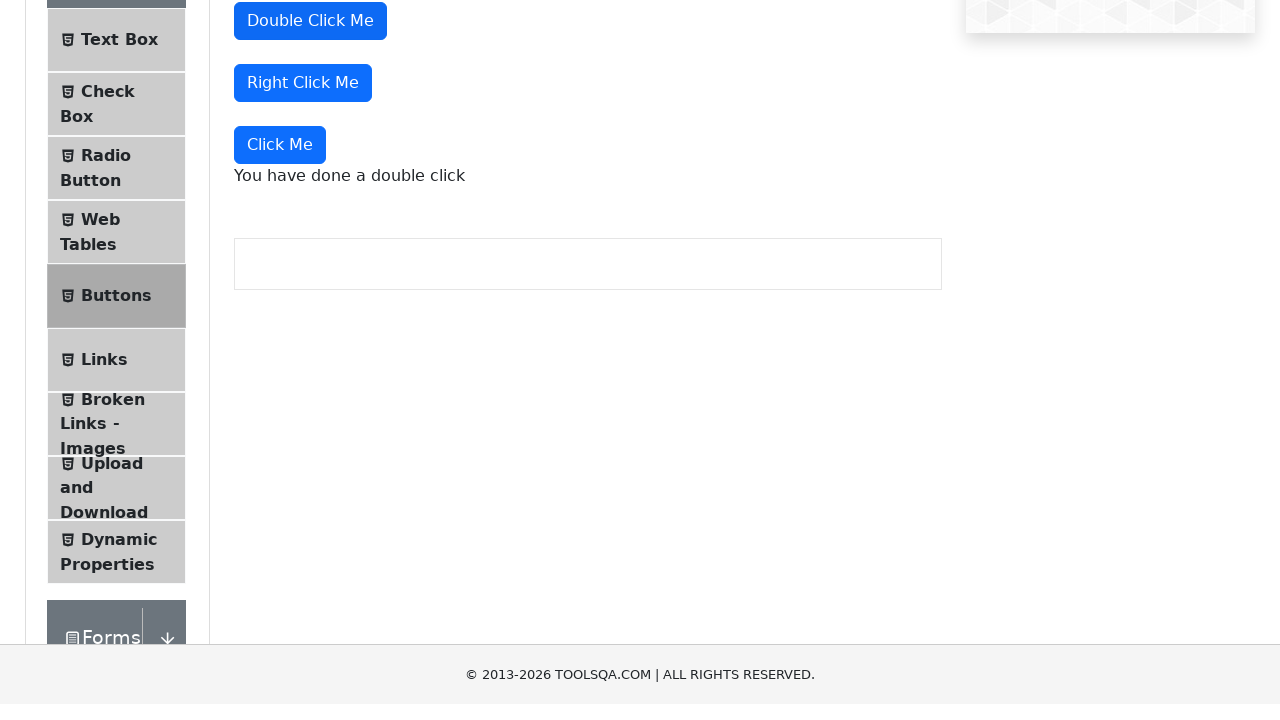

Right-clicked the right-click button at (303, 304) on #rightClickBtn
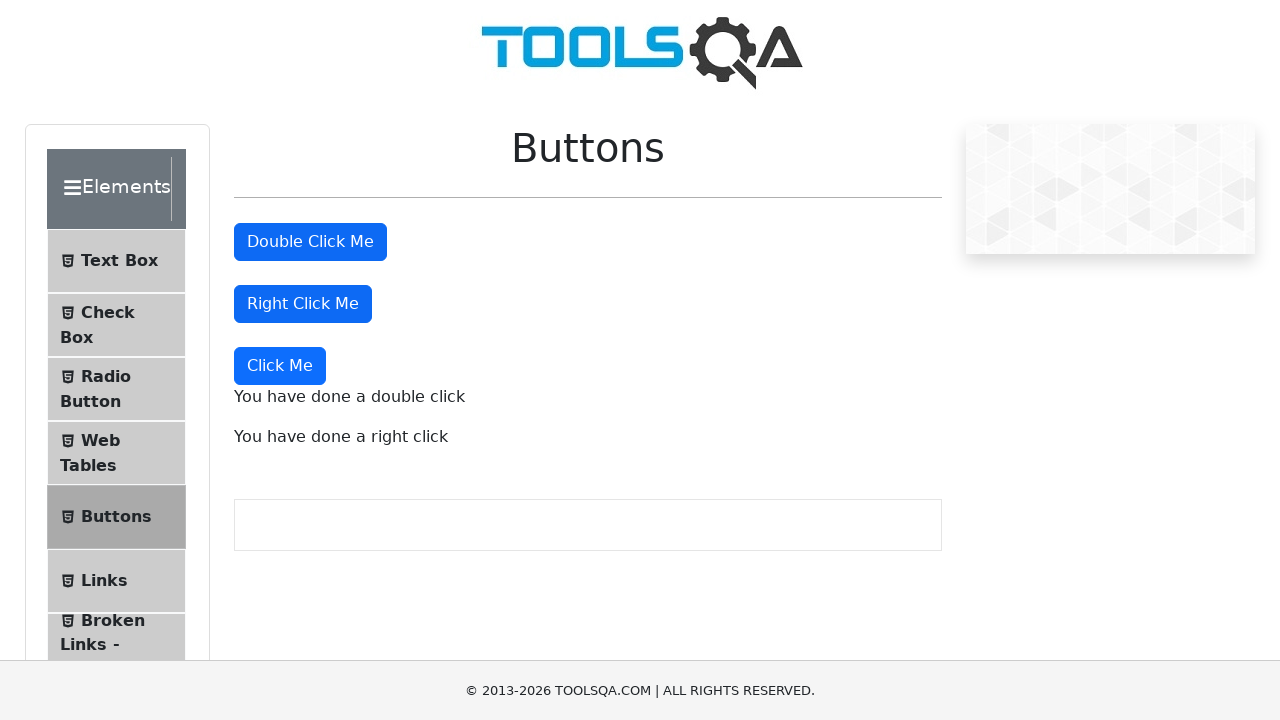

Clicked the 'Click Me' button at (310, 242) on text=Click Me
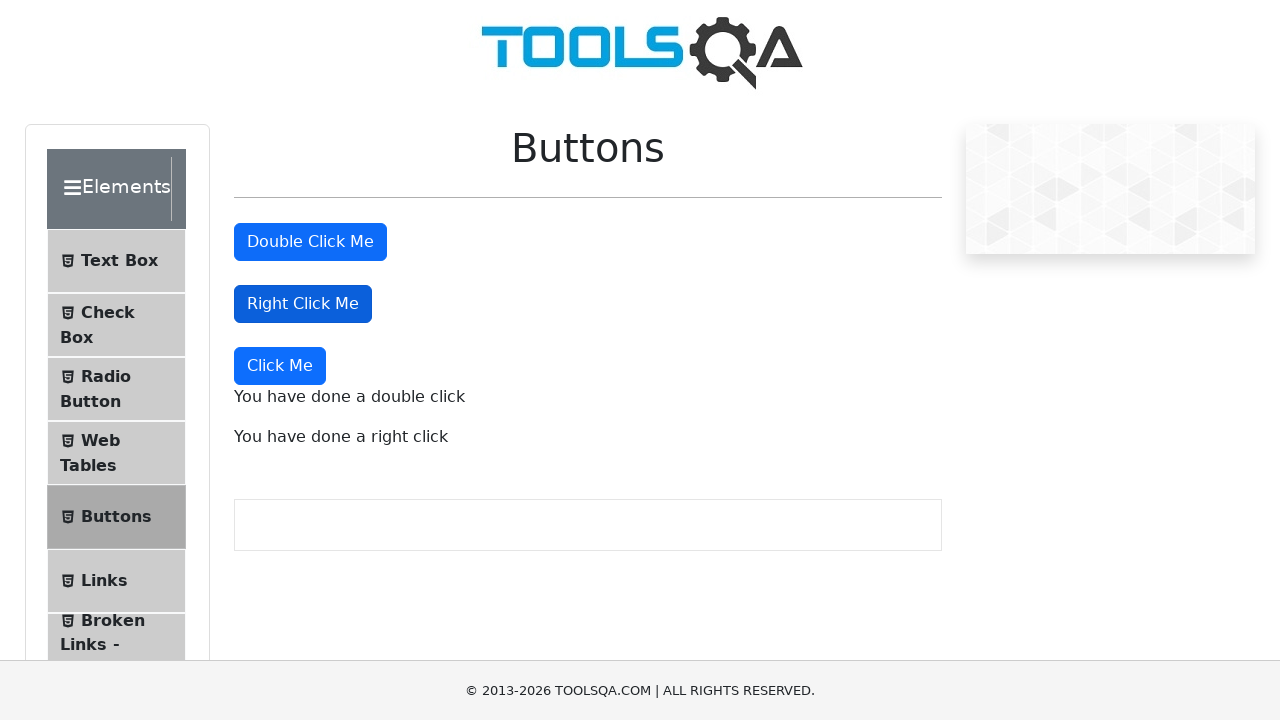

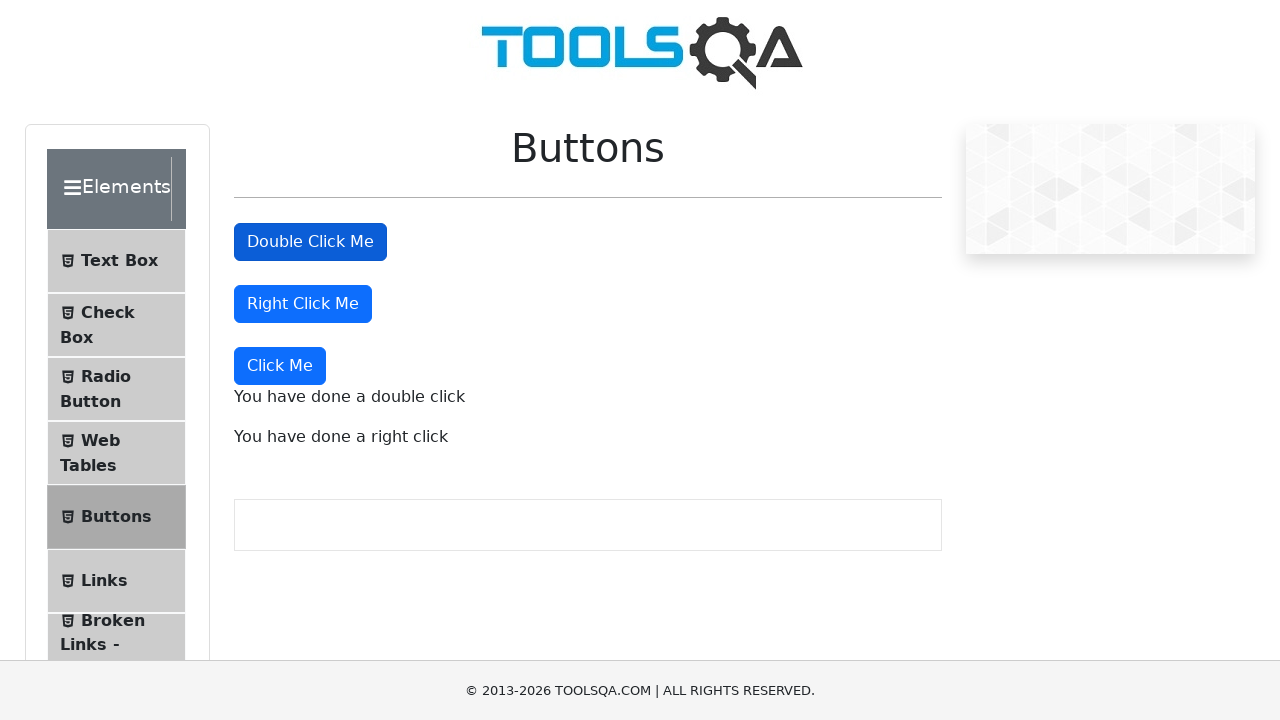